Tests slider functionality by dragging the slider handle to a new position

Starting URL: http://jqueryui.com/slider/

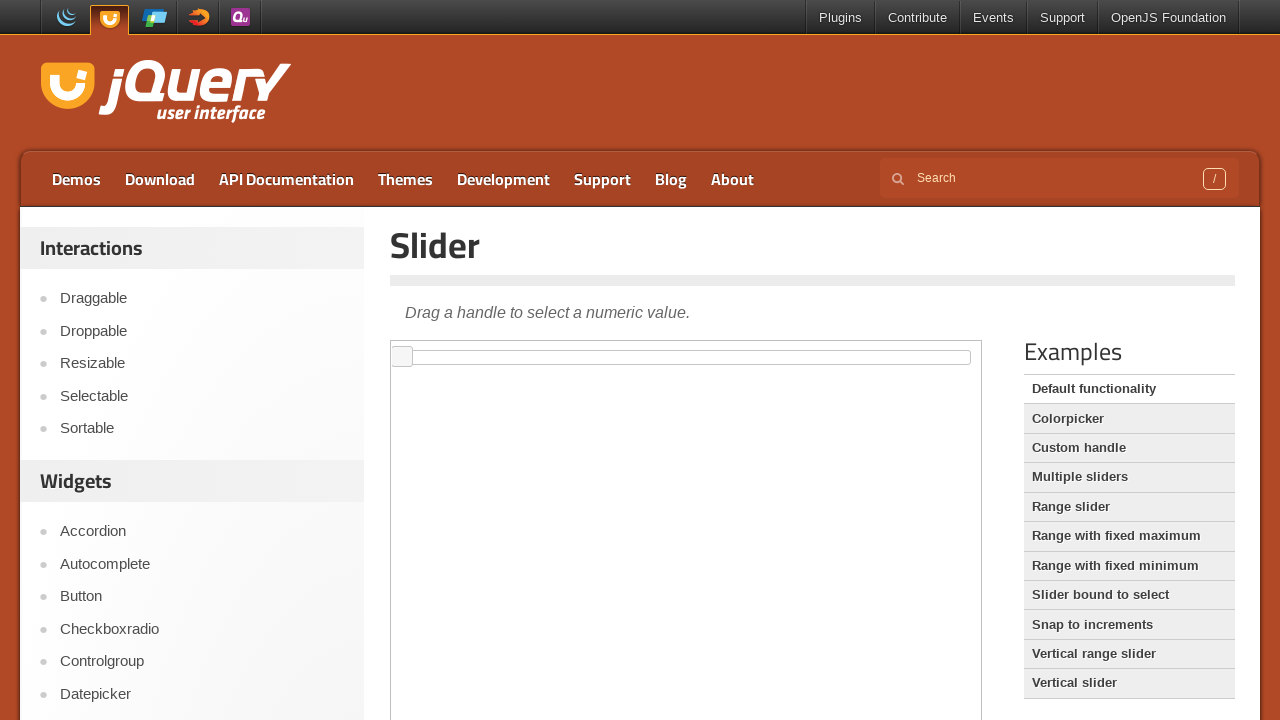

Located the demo iframe
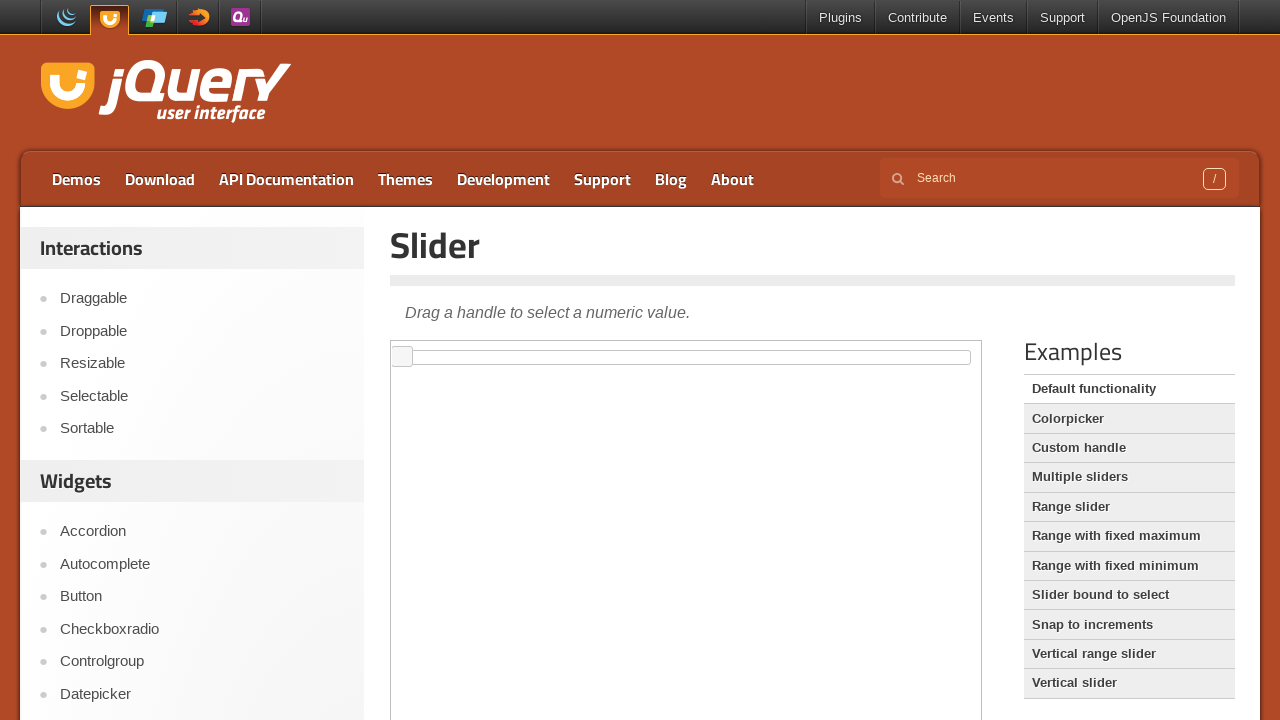

Located the slider handle element
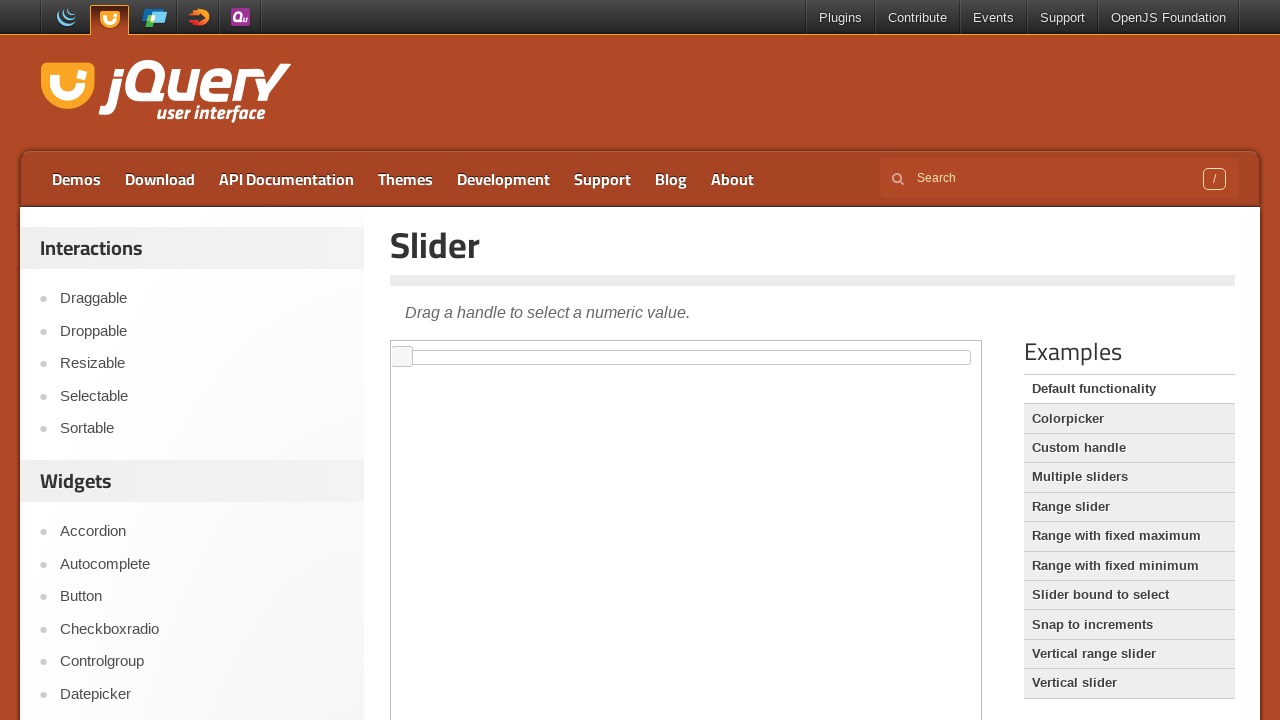

Retrieved bounding box of slider handle
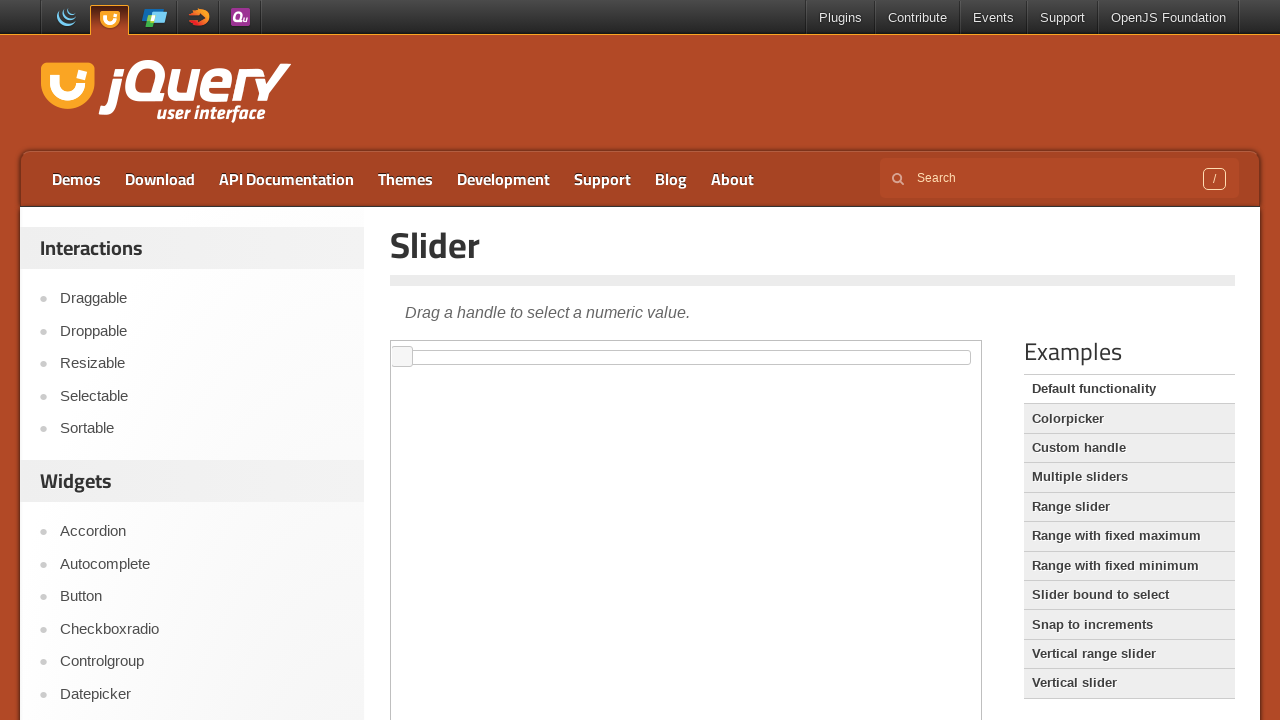

Moved mouse to center of slider handle at (402, 357)
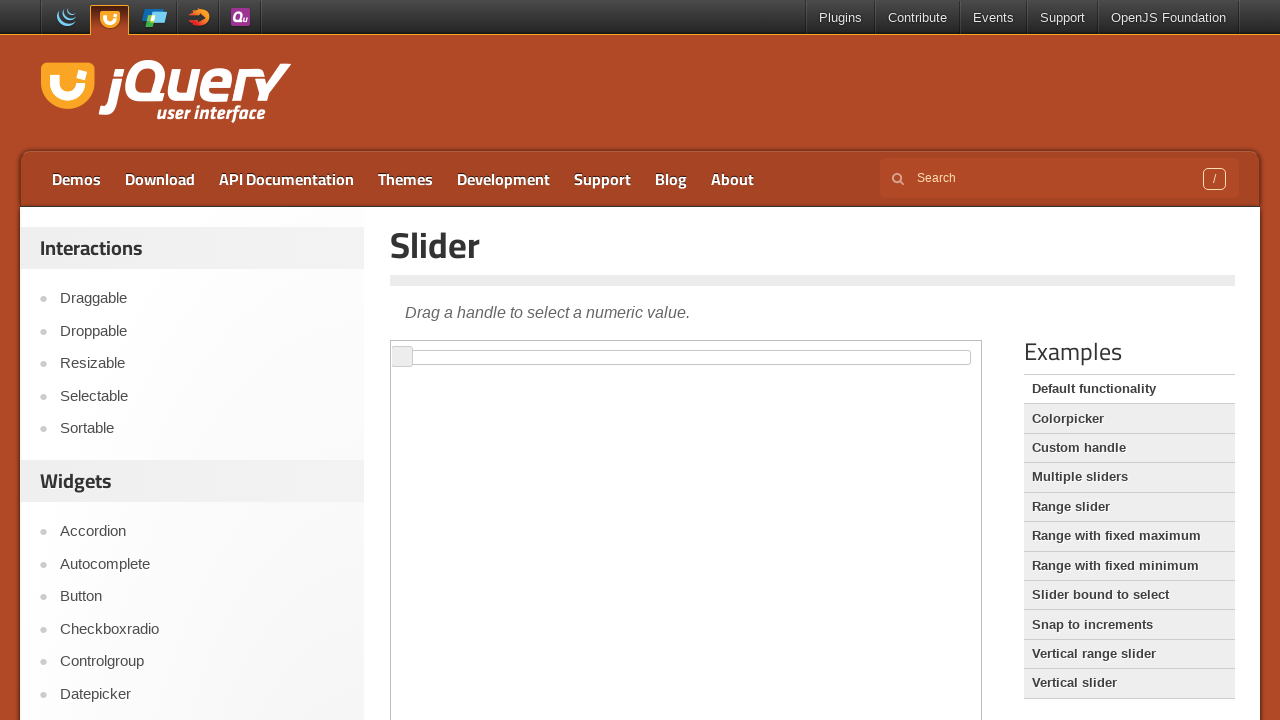

Pressed down mouse button on slider handle at (402, 357)
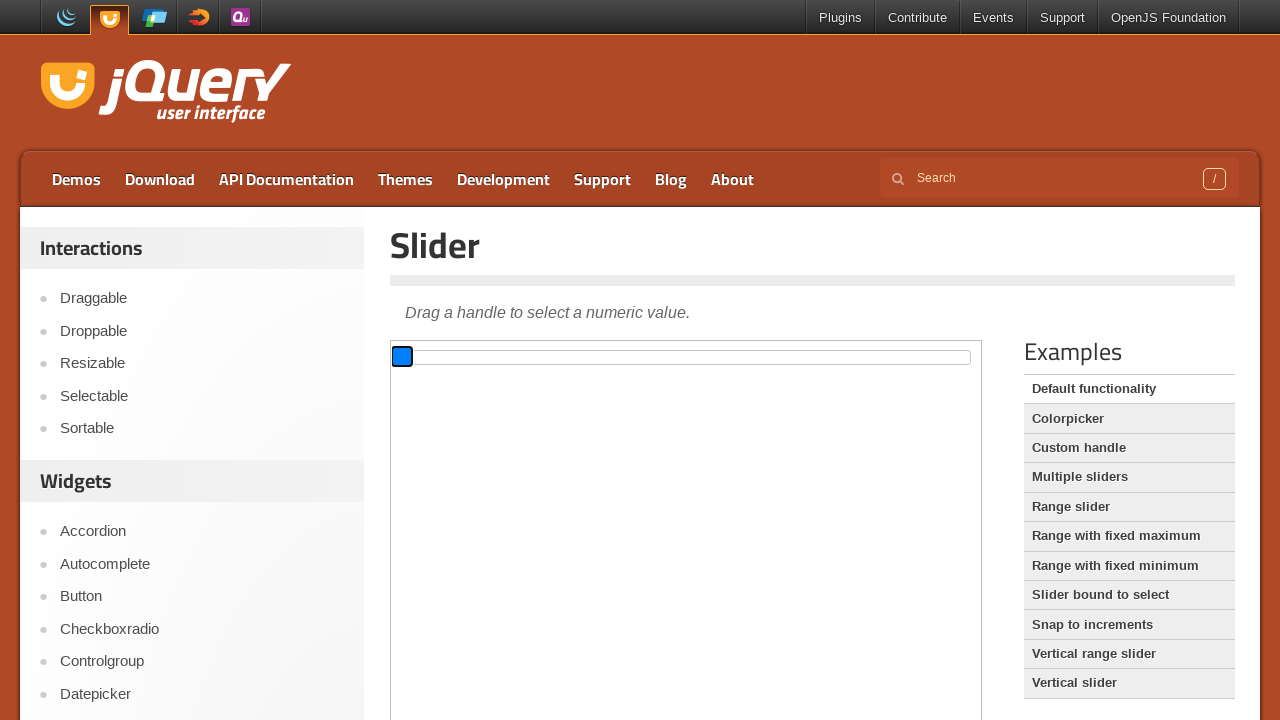

Dragged slider handle 100 pixels to the right at (492, 357)
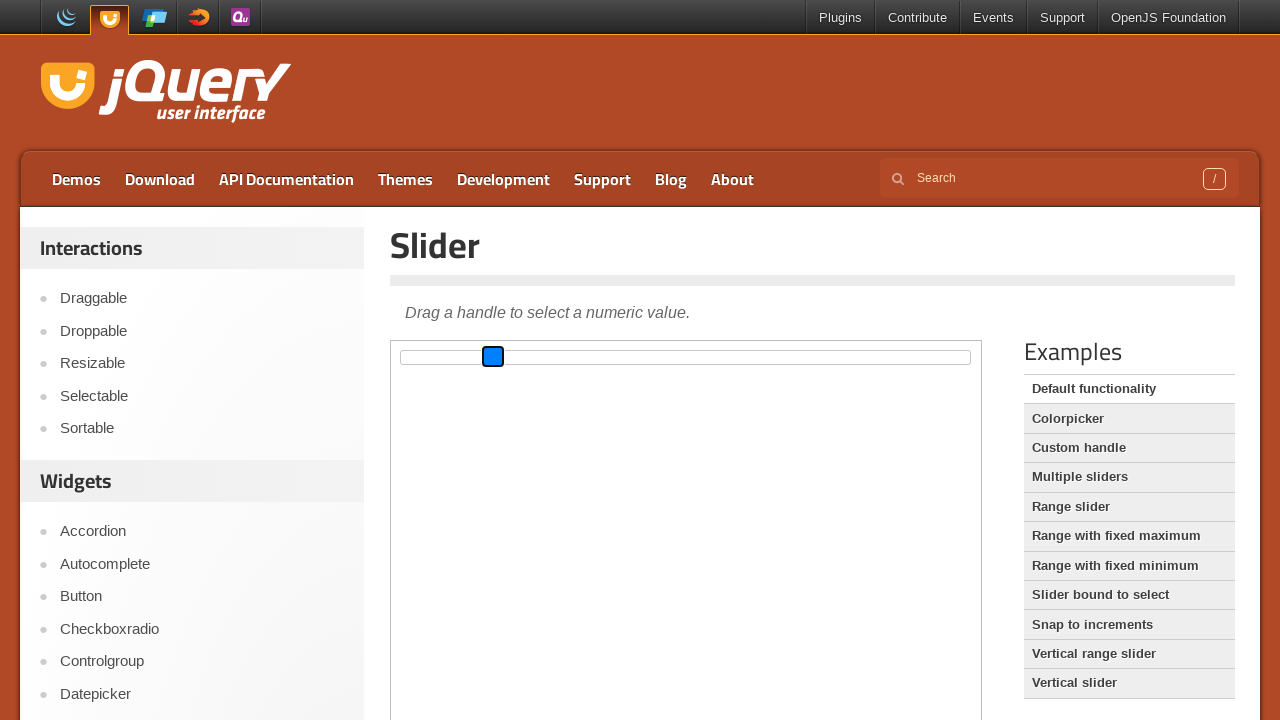

Released mouse button to complete slider drag at (492, 357)
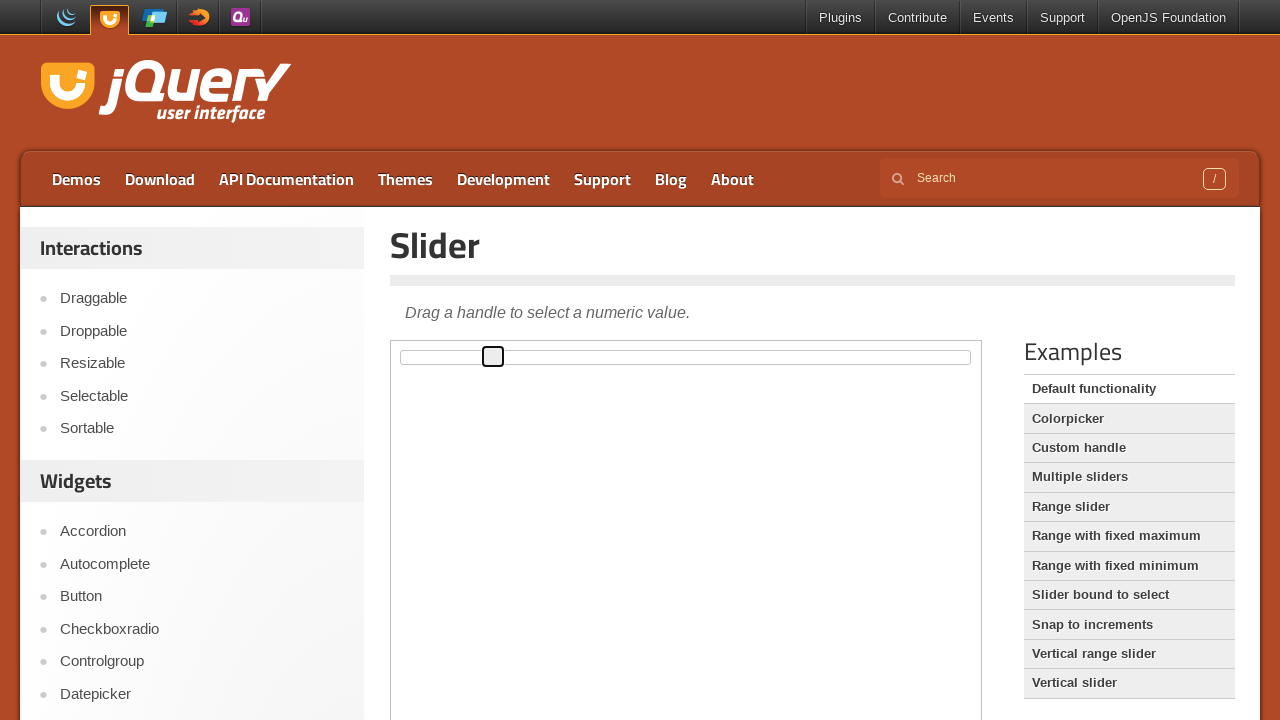

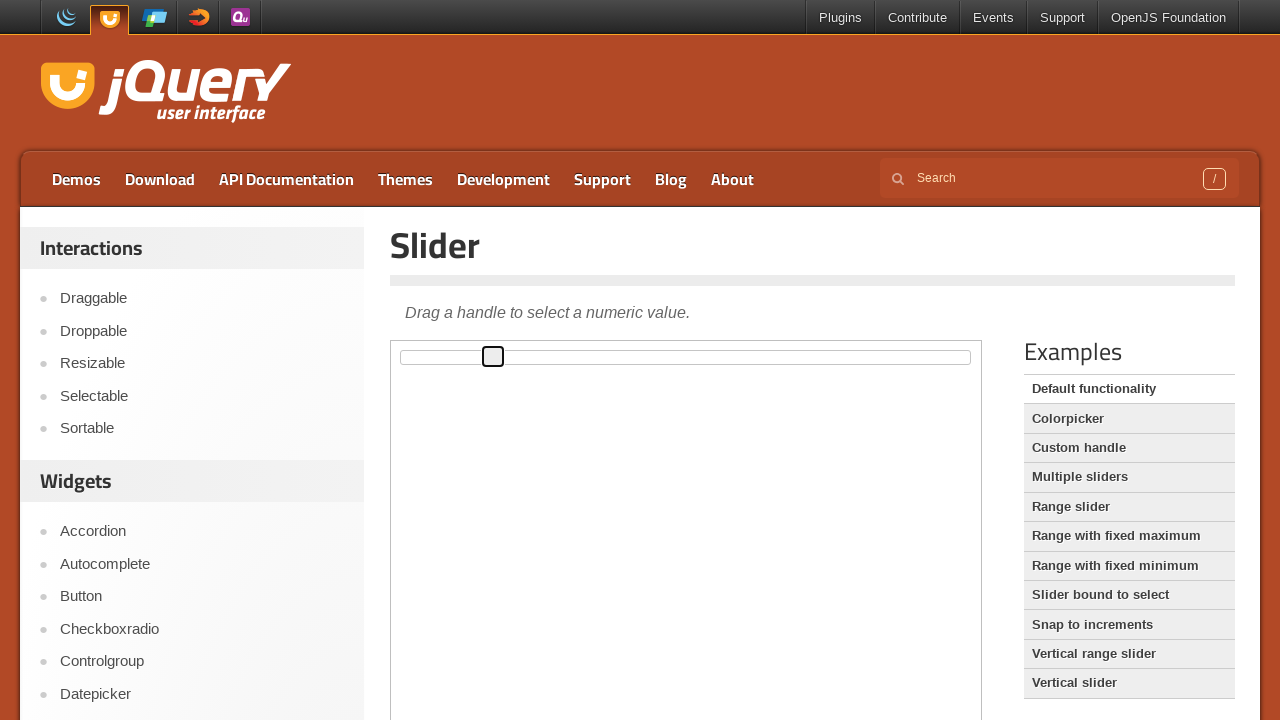